Tests handling multiple browser windows by opening child windows and then closing them one by one

Starting URL: https://demoqa.com/browser-windows

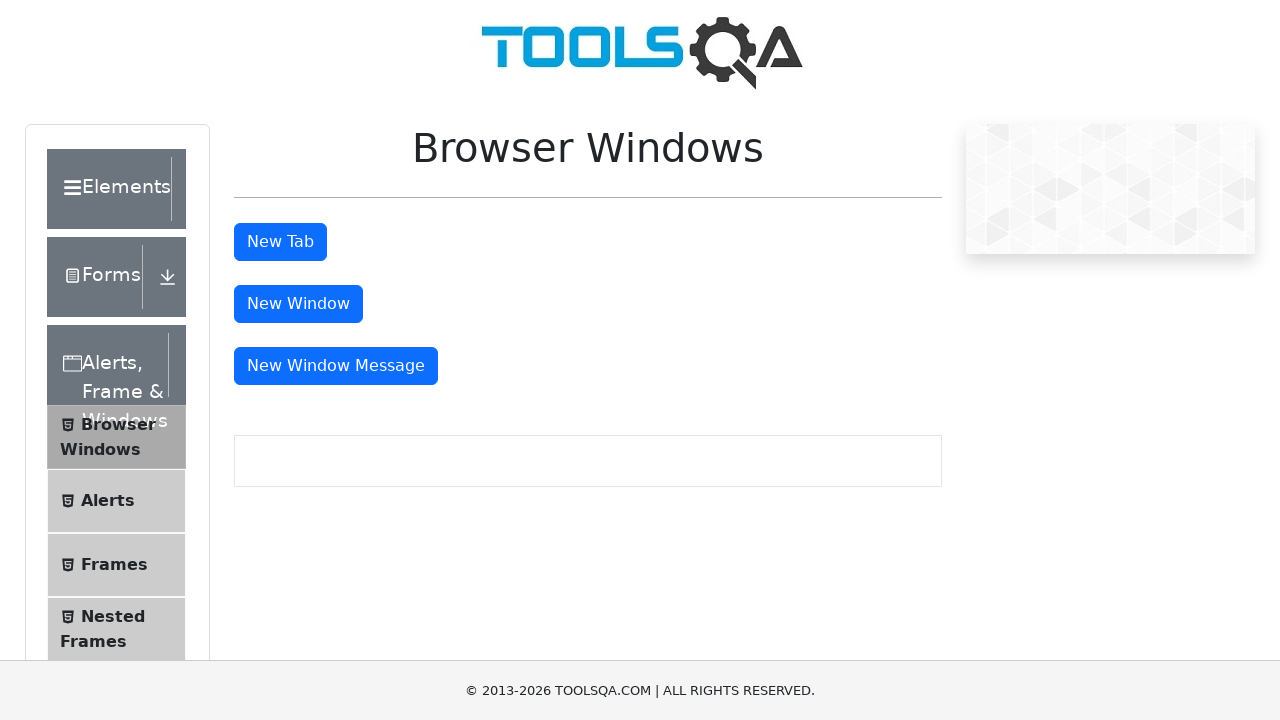

Clicked button to open first new window at (298, 304) on #windowButton
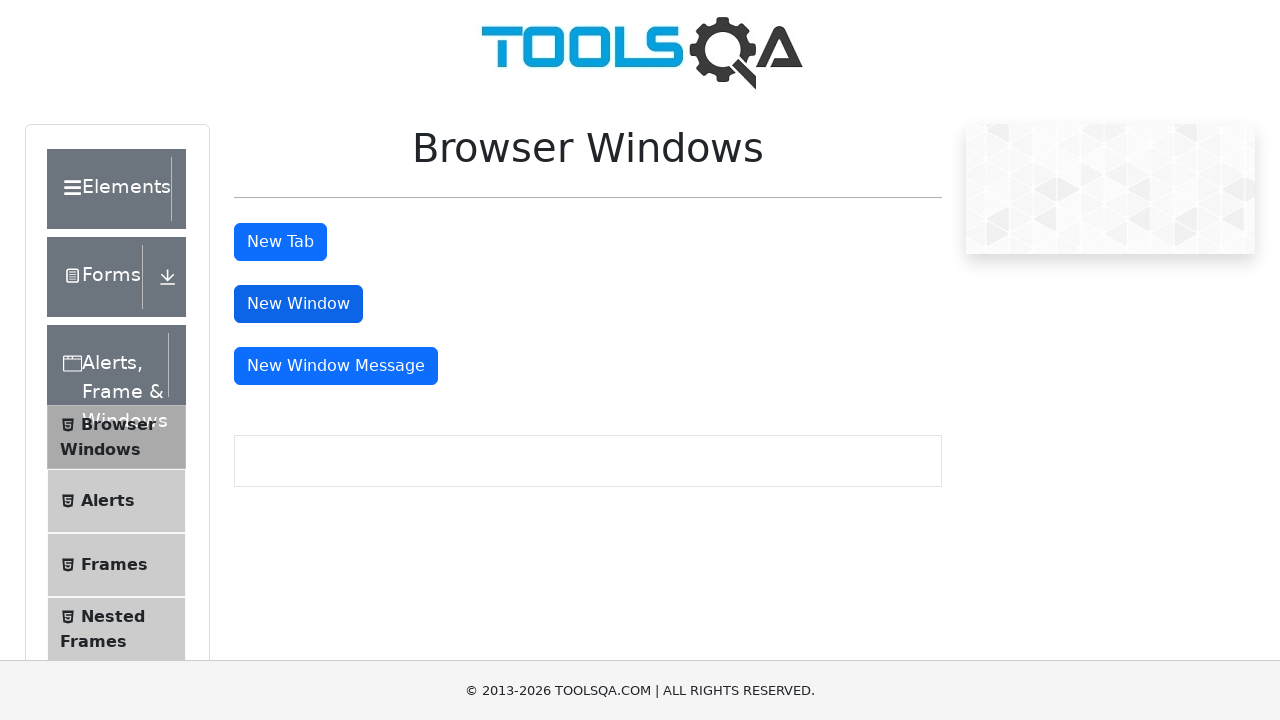

Clicked button to open second new window at (336, 366) on #messageWindowButton
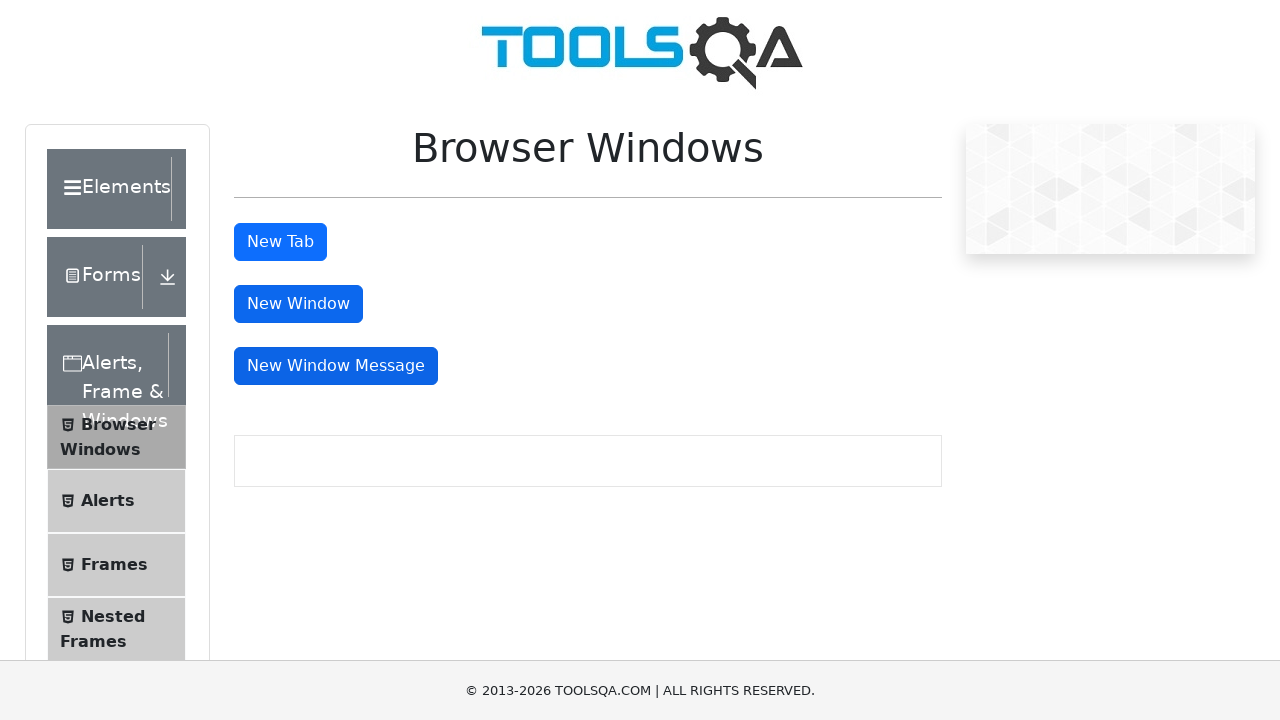

Retrieved all open pages/windows from context
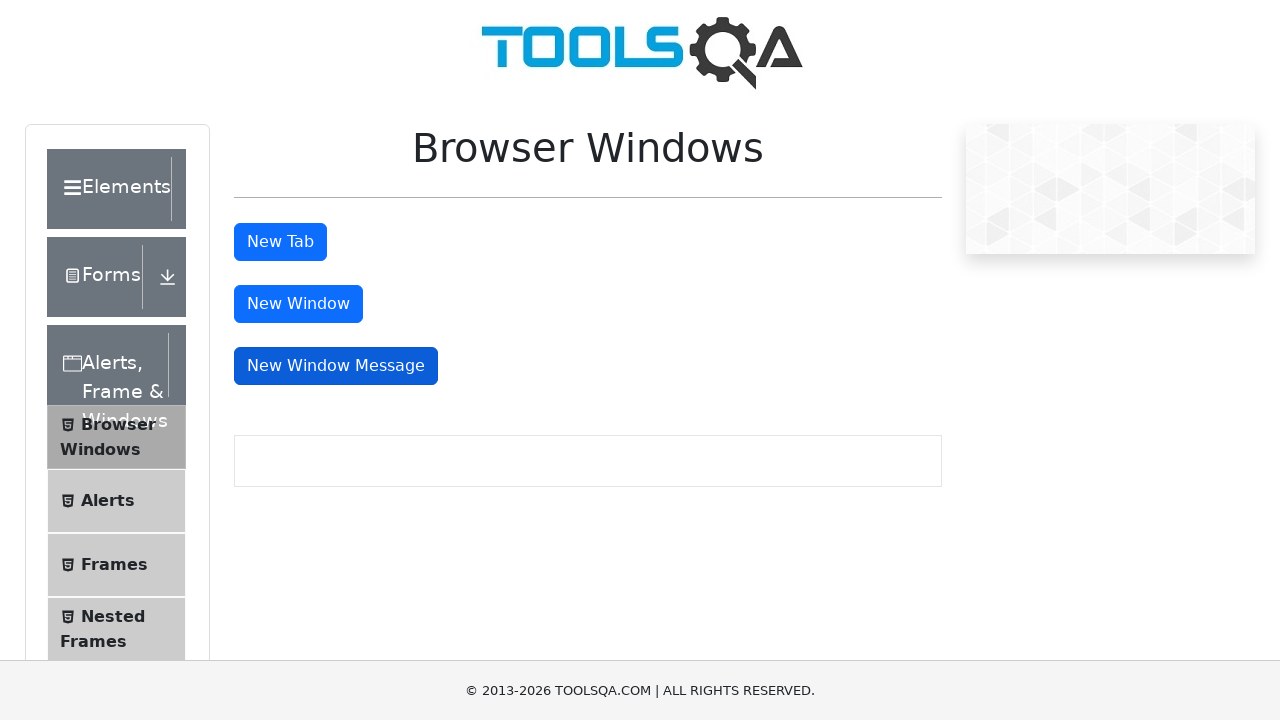

Closed child window 1
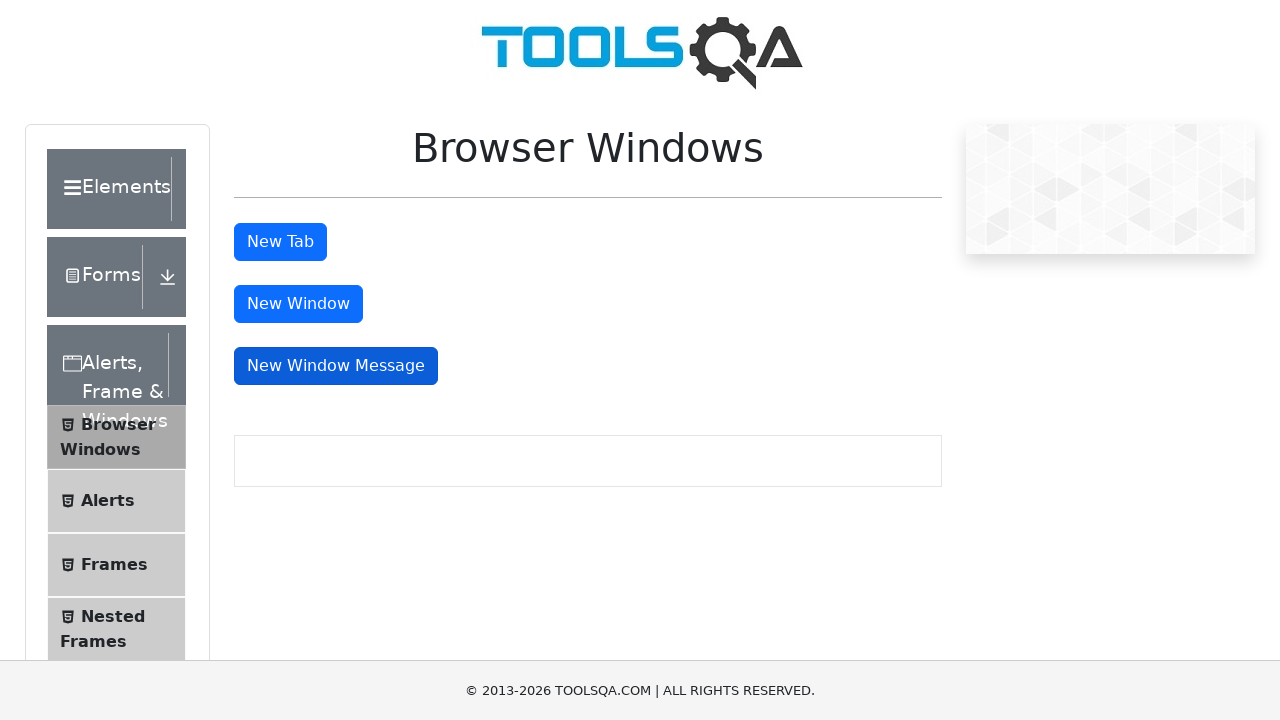

Closed child window 2
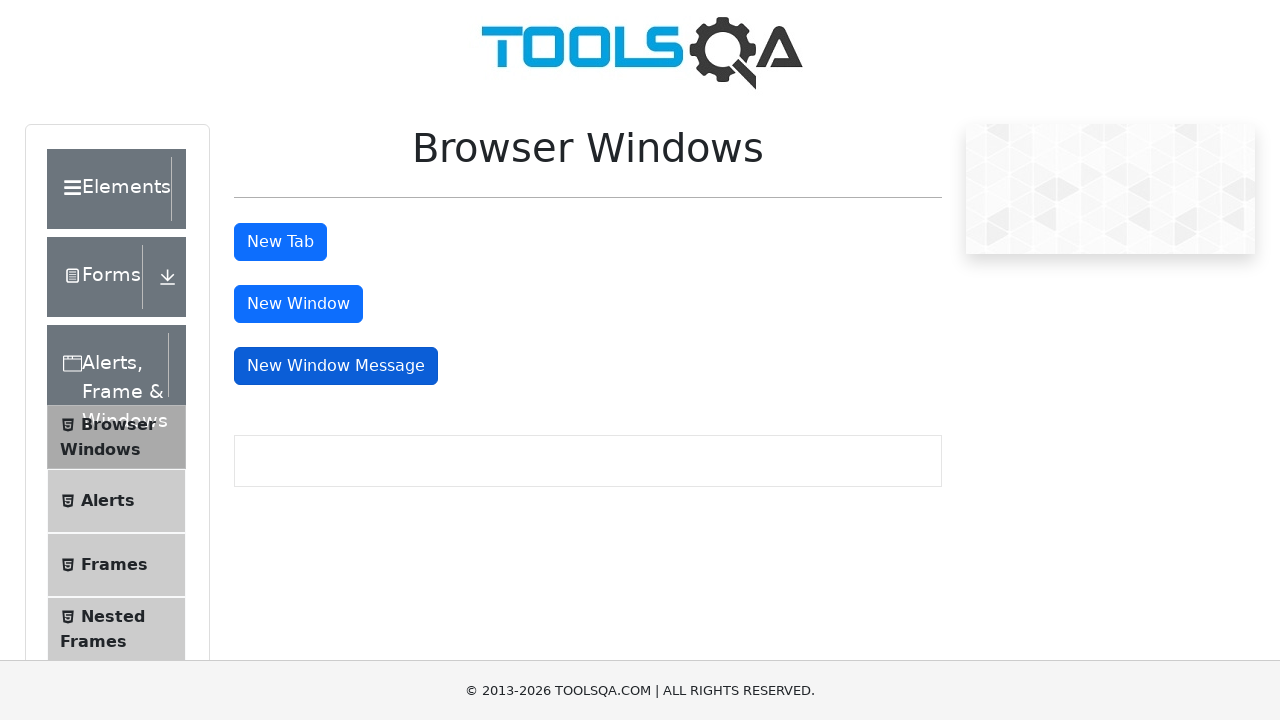

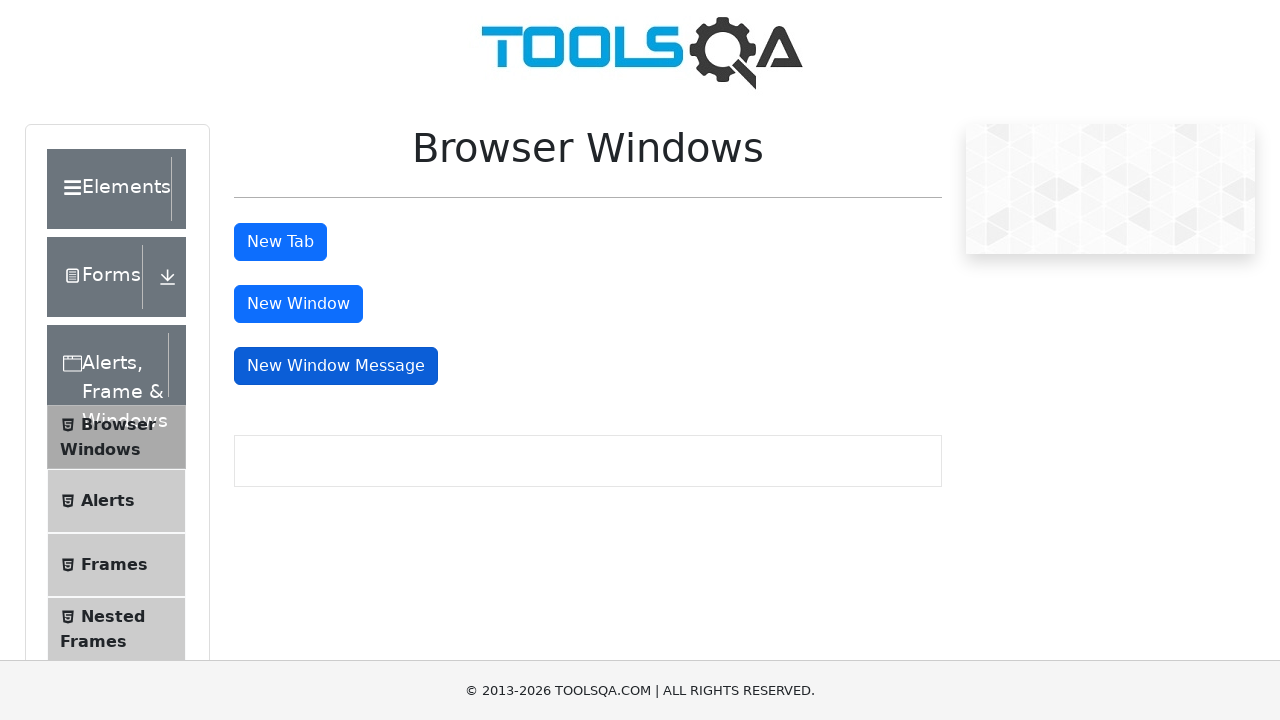